Tests context menu functionality by right-clicking on a designated area, handling an alert, and then navigating to a new page through a link to verify content

Starting URL: https://the-internet.herokuapp.com/context_menu

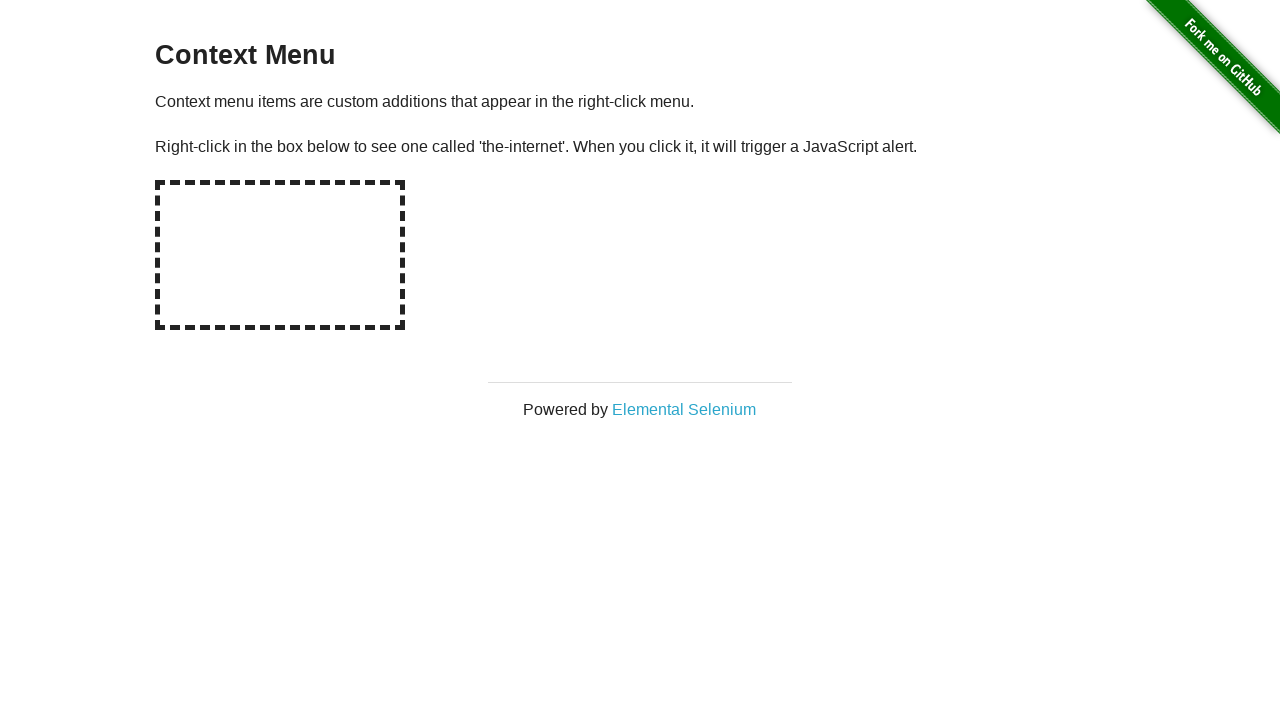

Right-clicked on the context menu hot spot at (280, 255) on #hot-spot
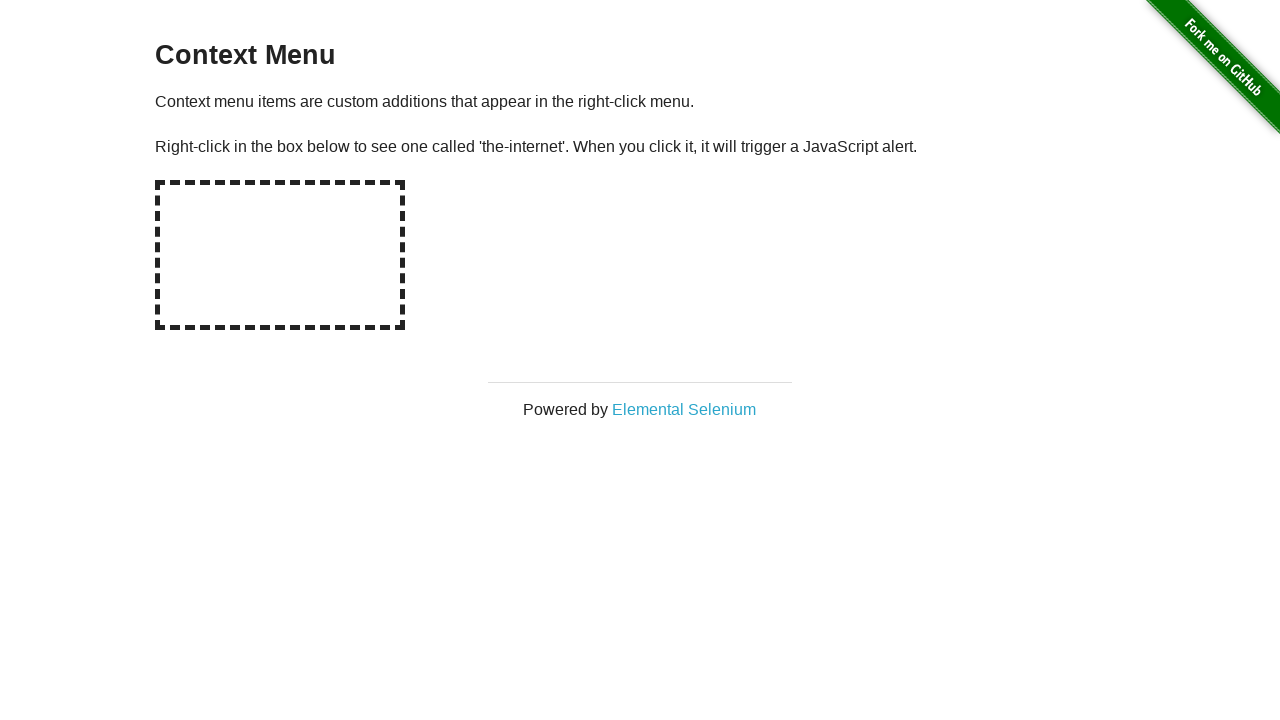

Set up dialog handler to accept alerts
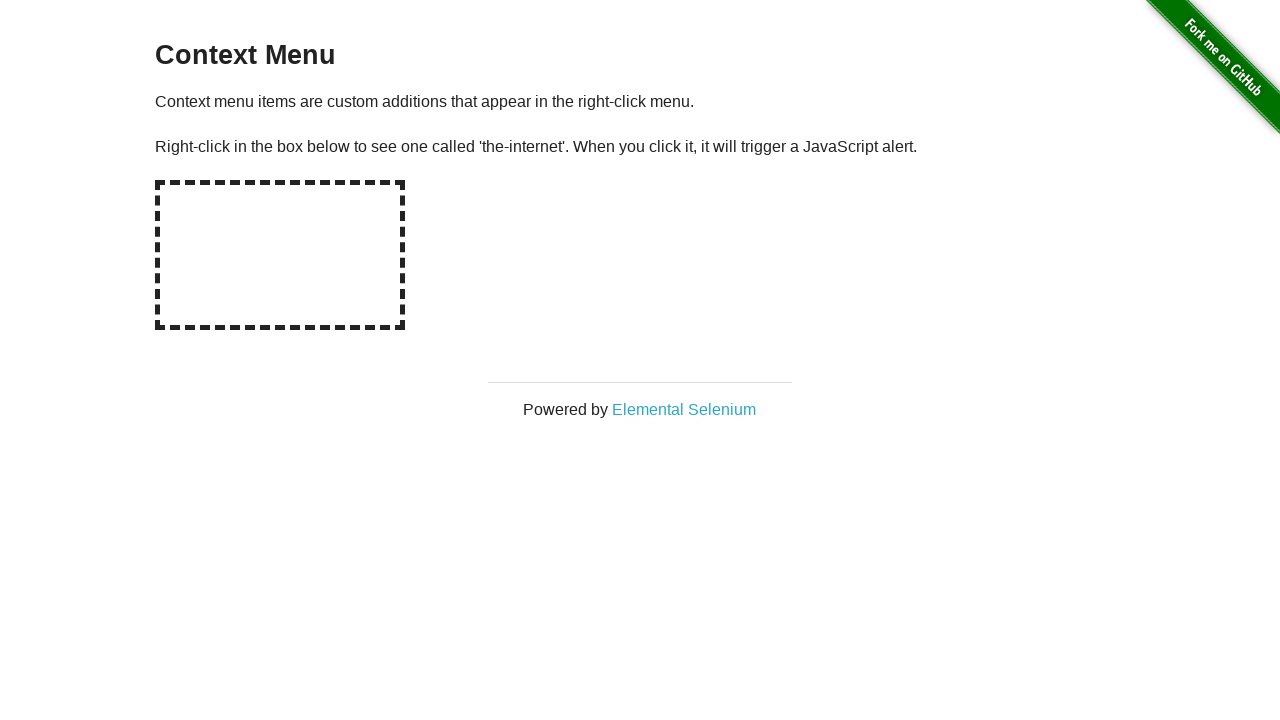

Clicked on Elemental Selenium link, new page opened at (684, 409) on text='Elemental Selenium'
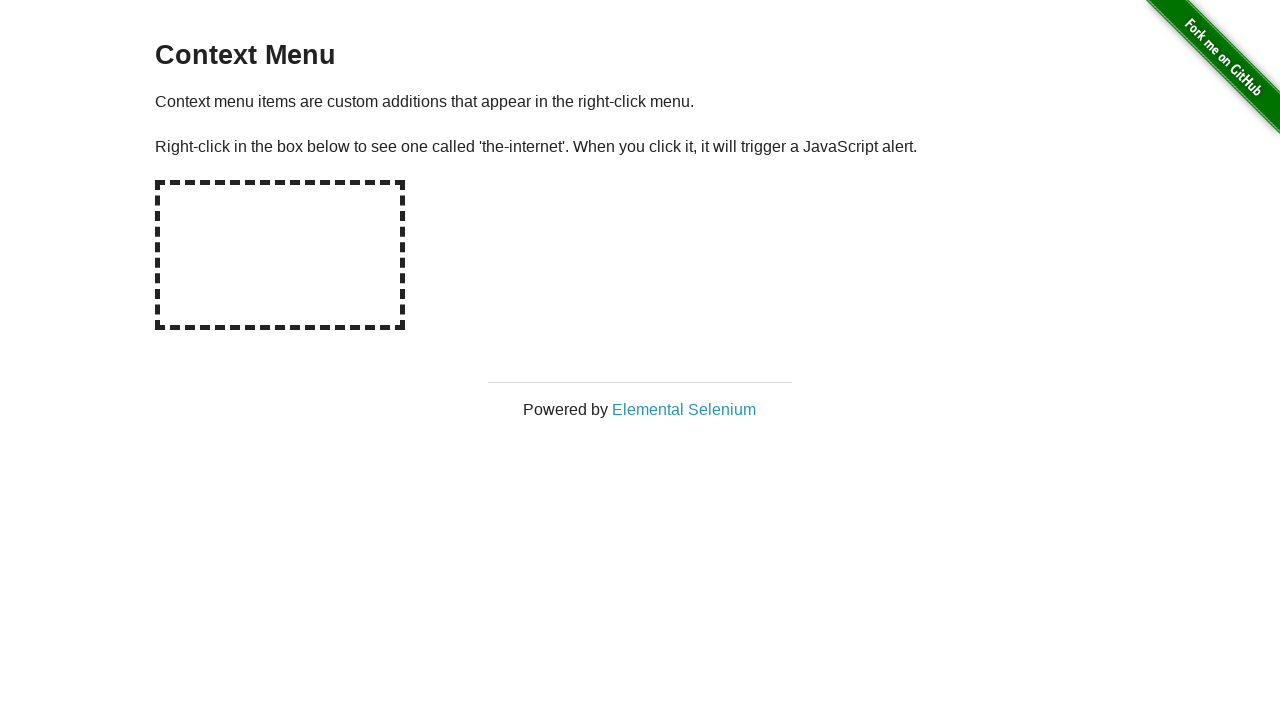

Waited for new page to load completely
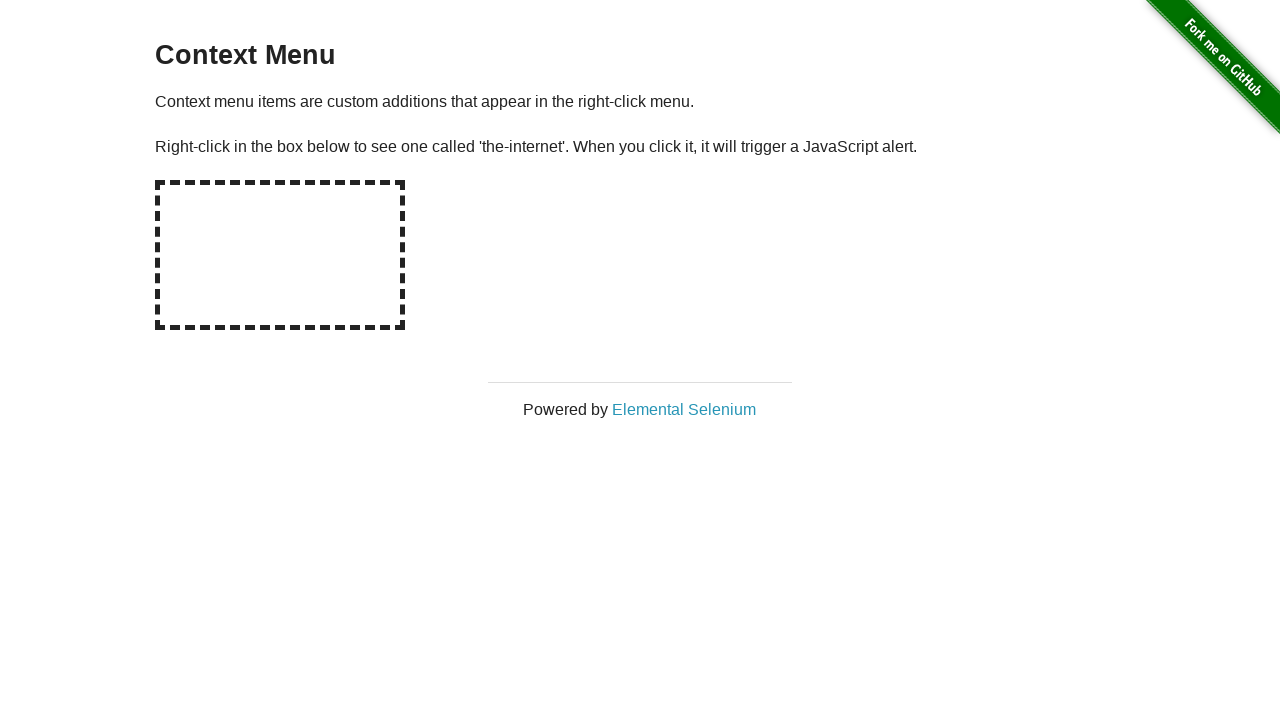

Located h1 element on new page
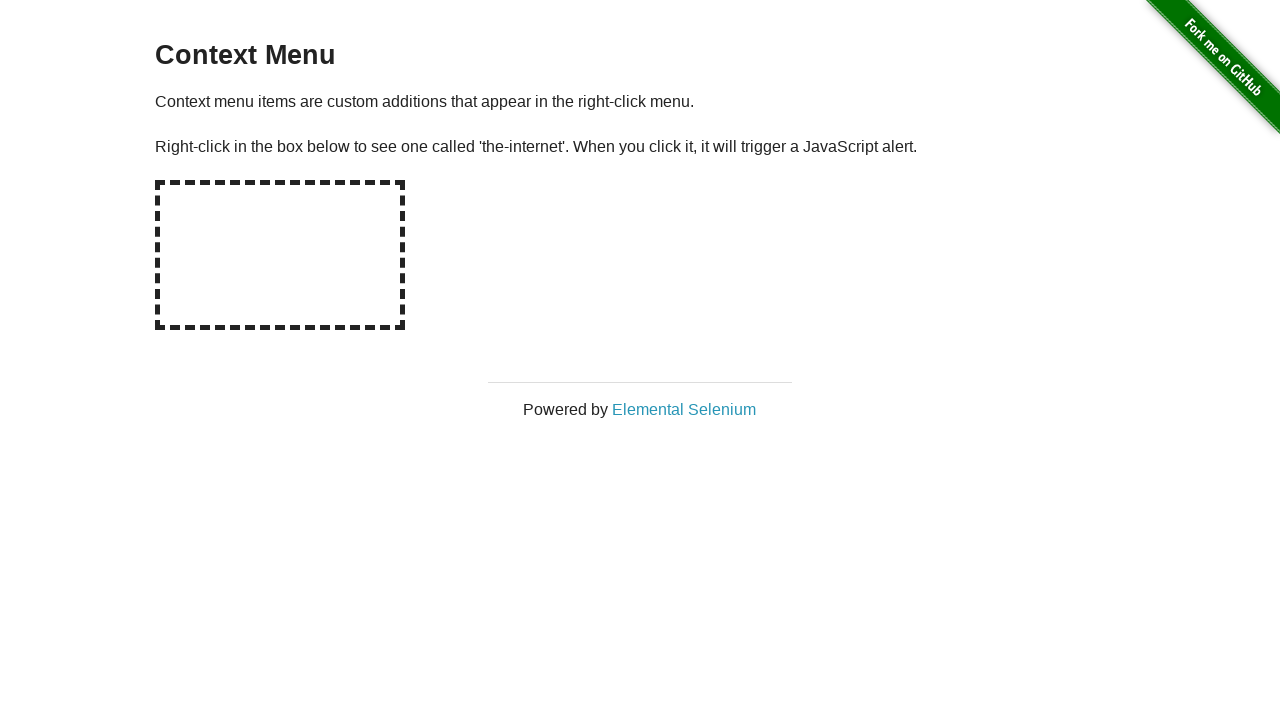

Verified h1 content matches 'Elemental Selenium'
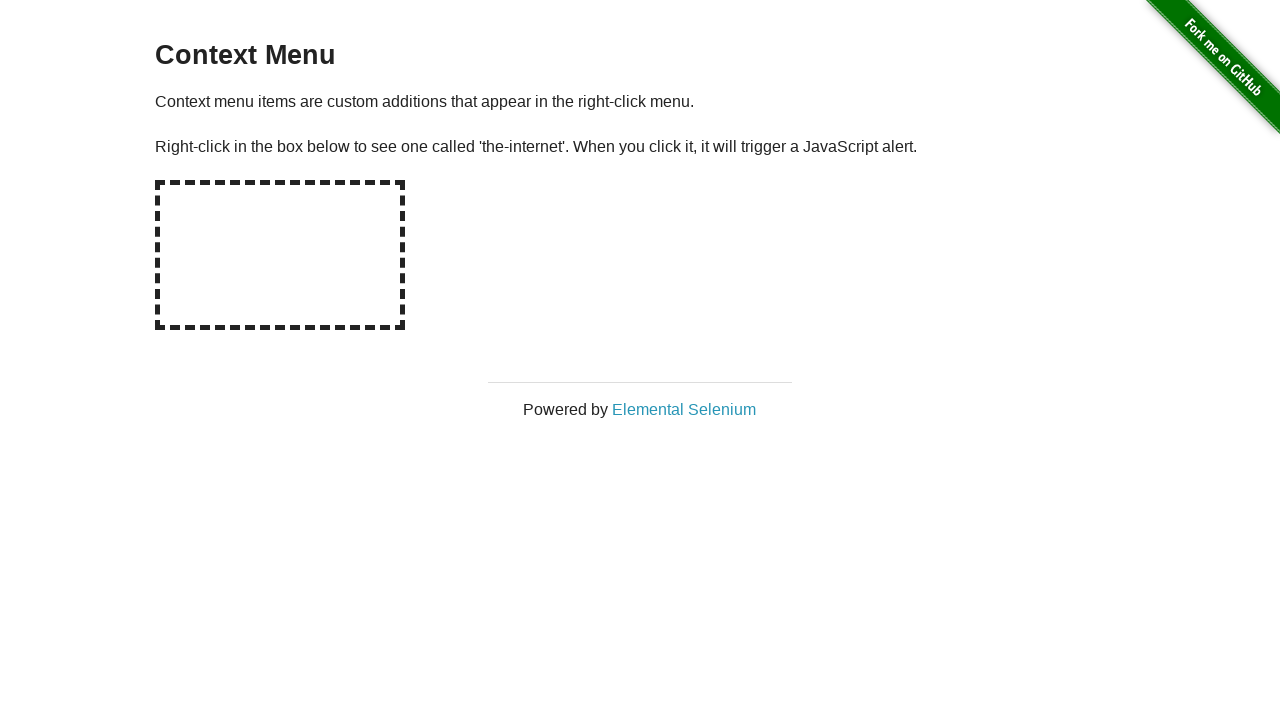

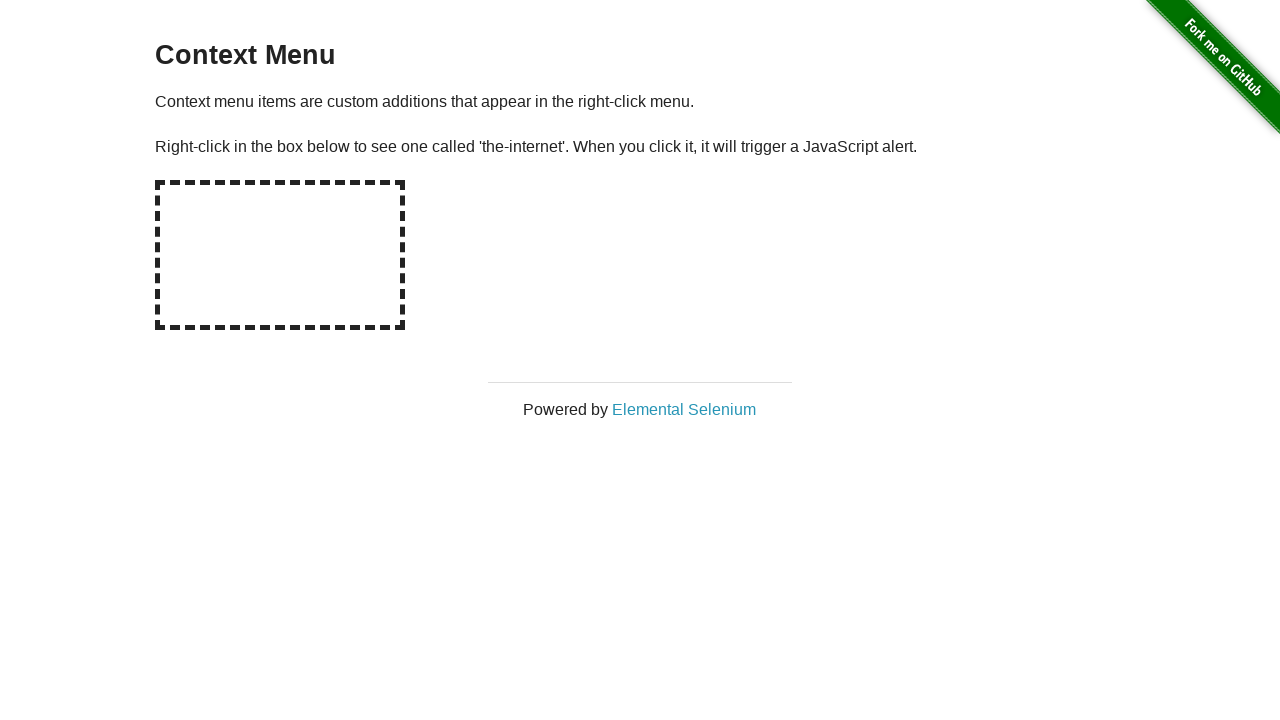